Tests pressing the tab key using keyboard action without targeting a specific element and verifies the page displays the correct key press result

Starting URL: http://the-internet.herokuapp.com/key_presses

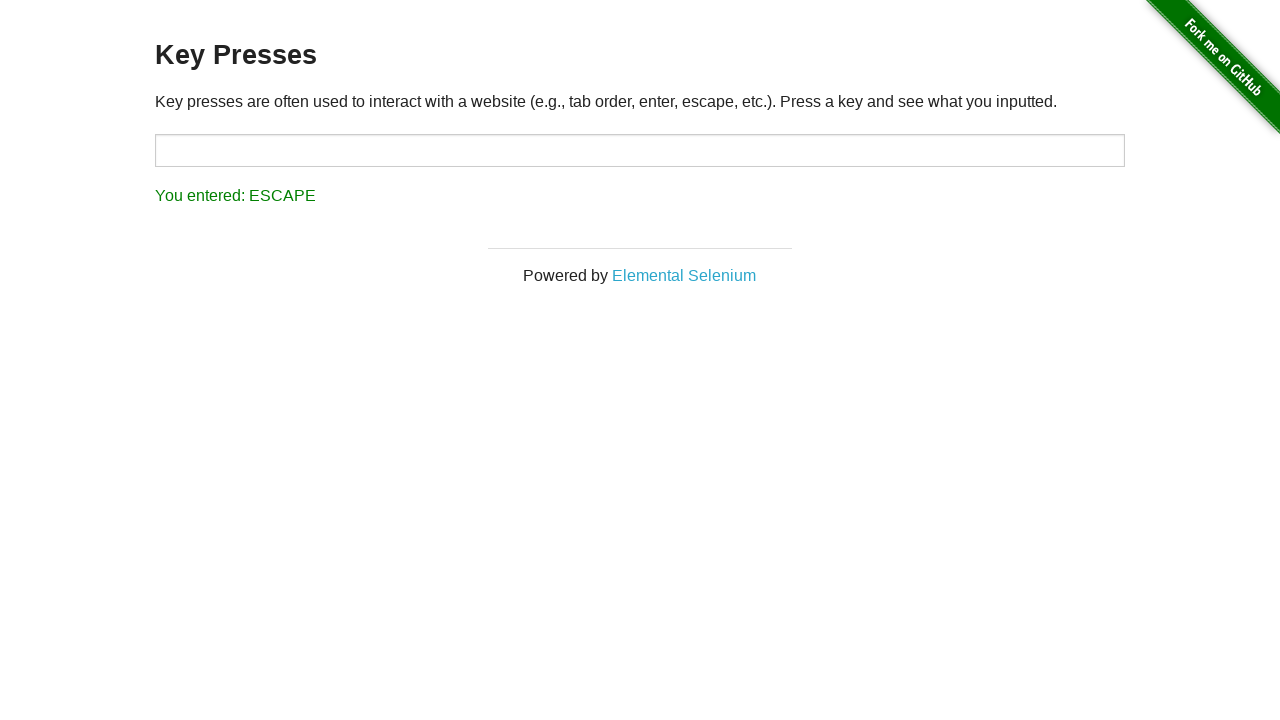

Pressed Tab key on currently focused element
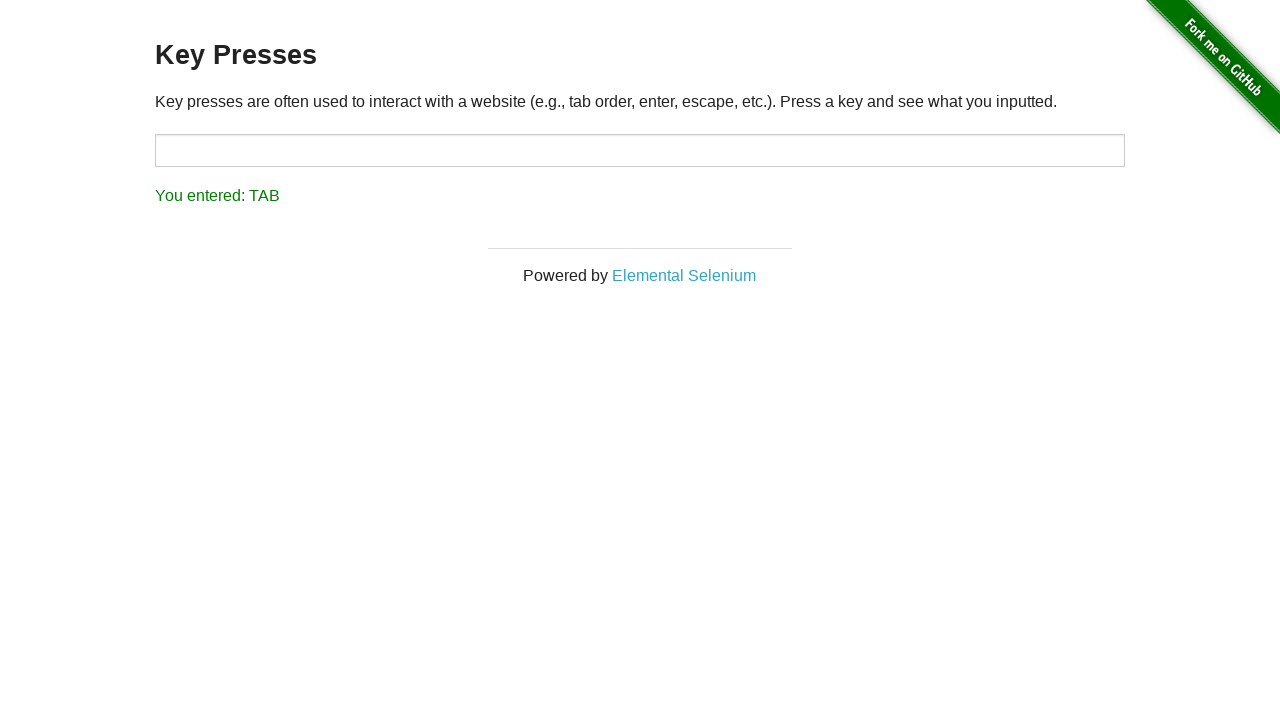

Result element loaded after Tab key press
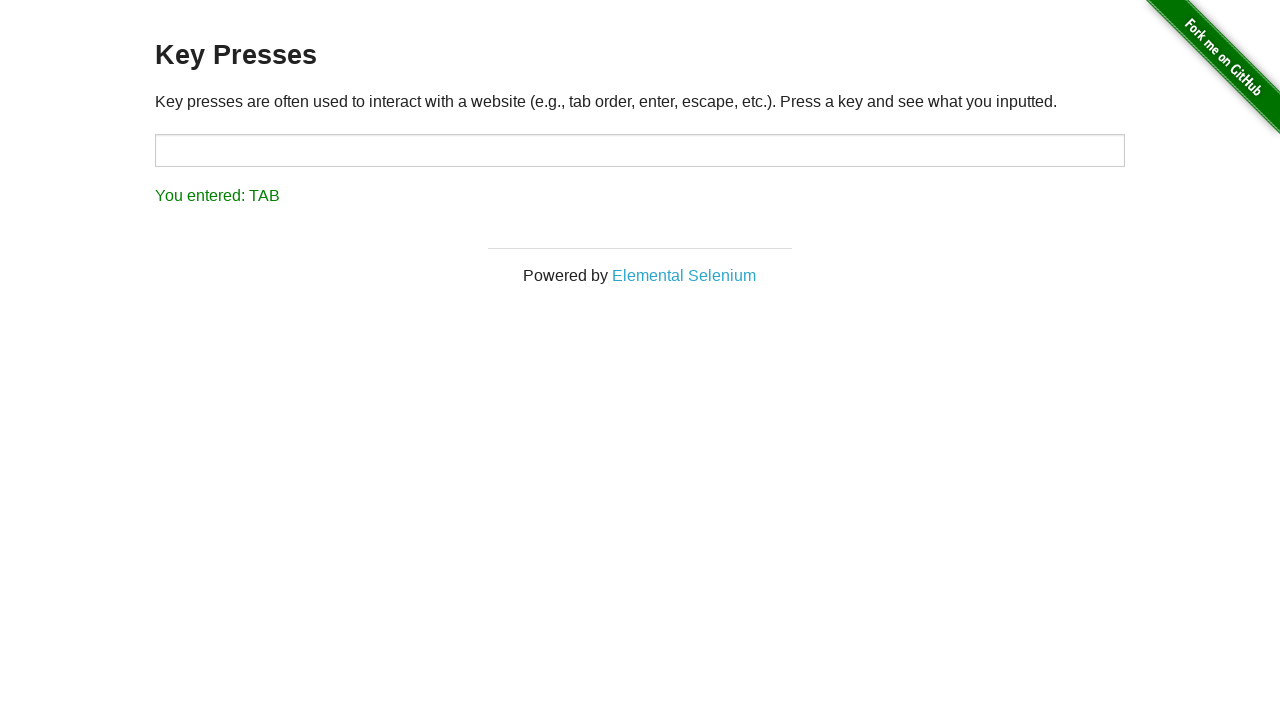

Retrieved result text content
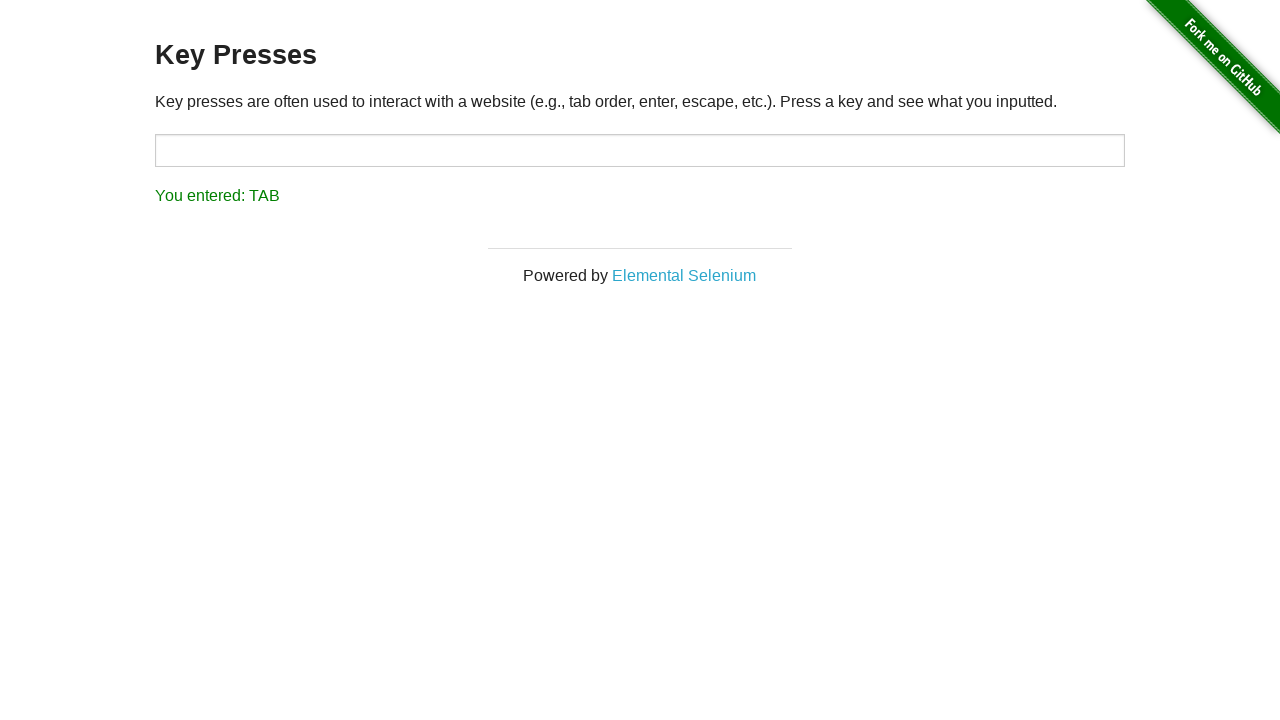

Verified result text matches expected 'You entered: TAB'
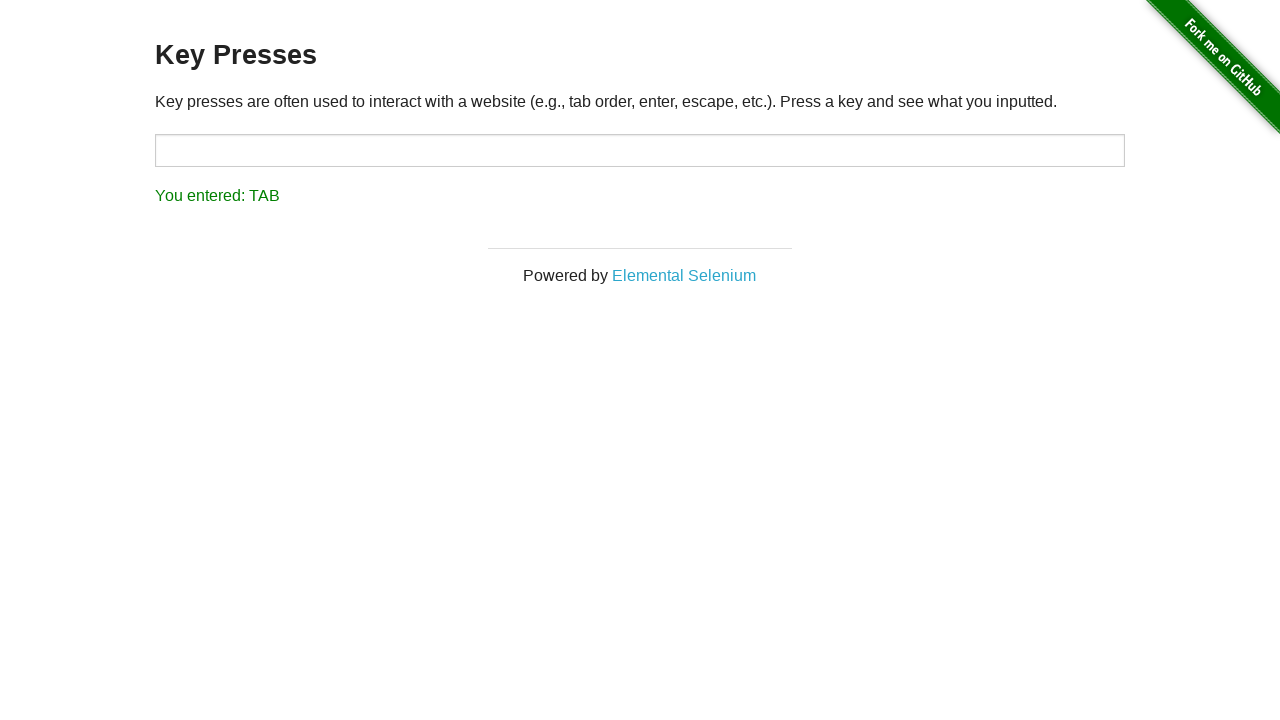

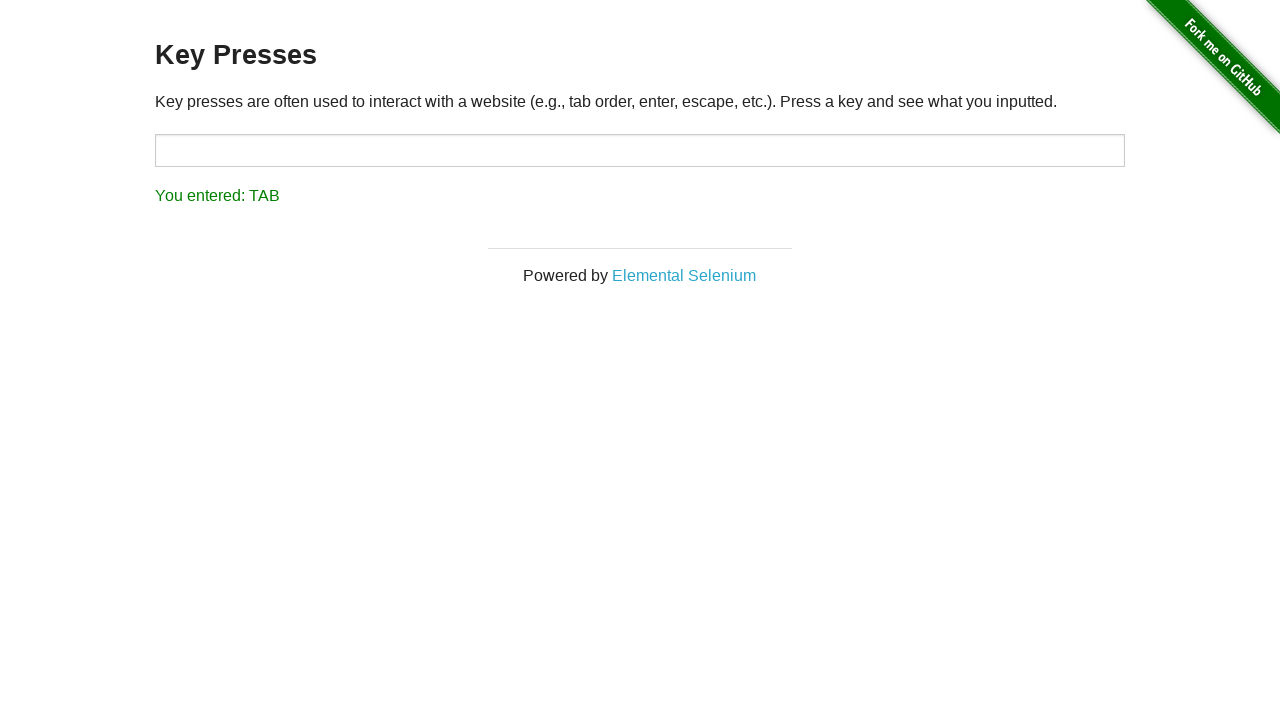